Navigates to the Mindrisers website, maximizes the browser window, and extracts the website title

Starting URL: https://www.mindrisers.com.np/

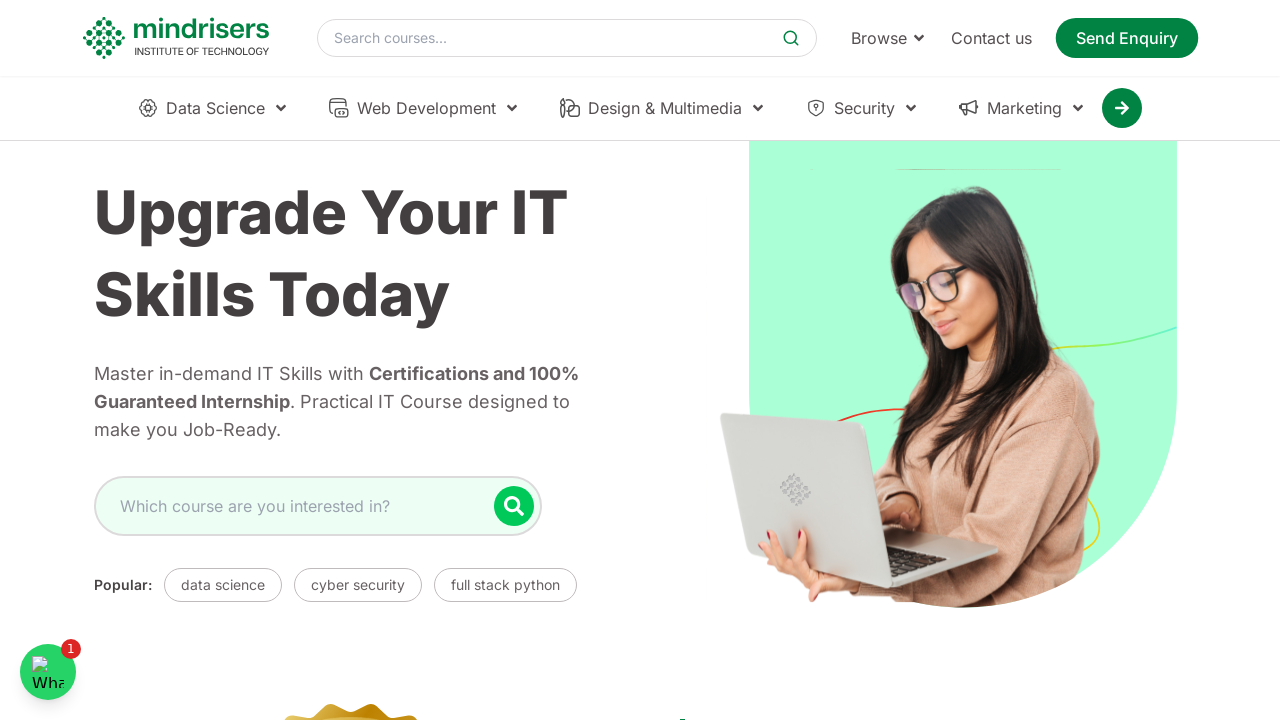

Set viewport size to 1920x1080 to maximize browser window
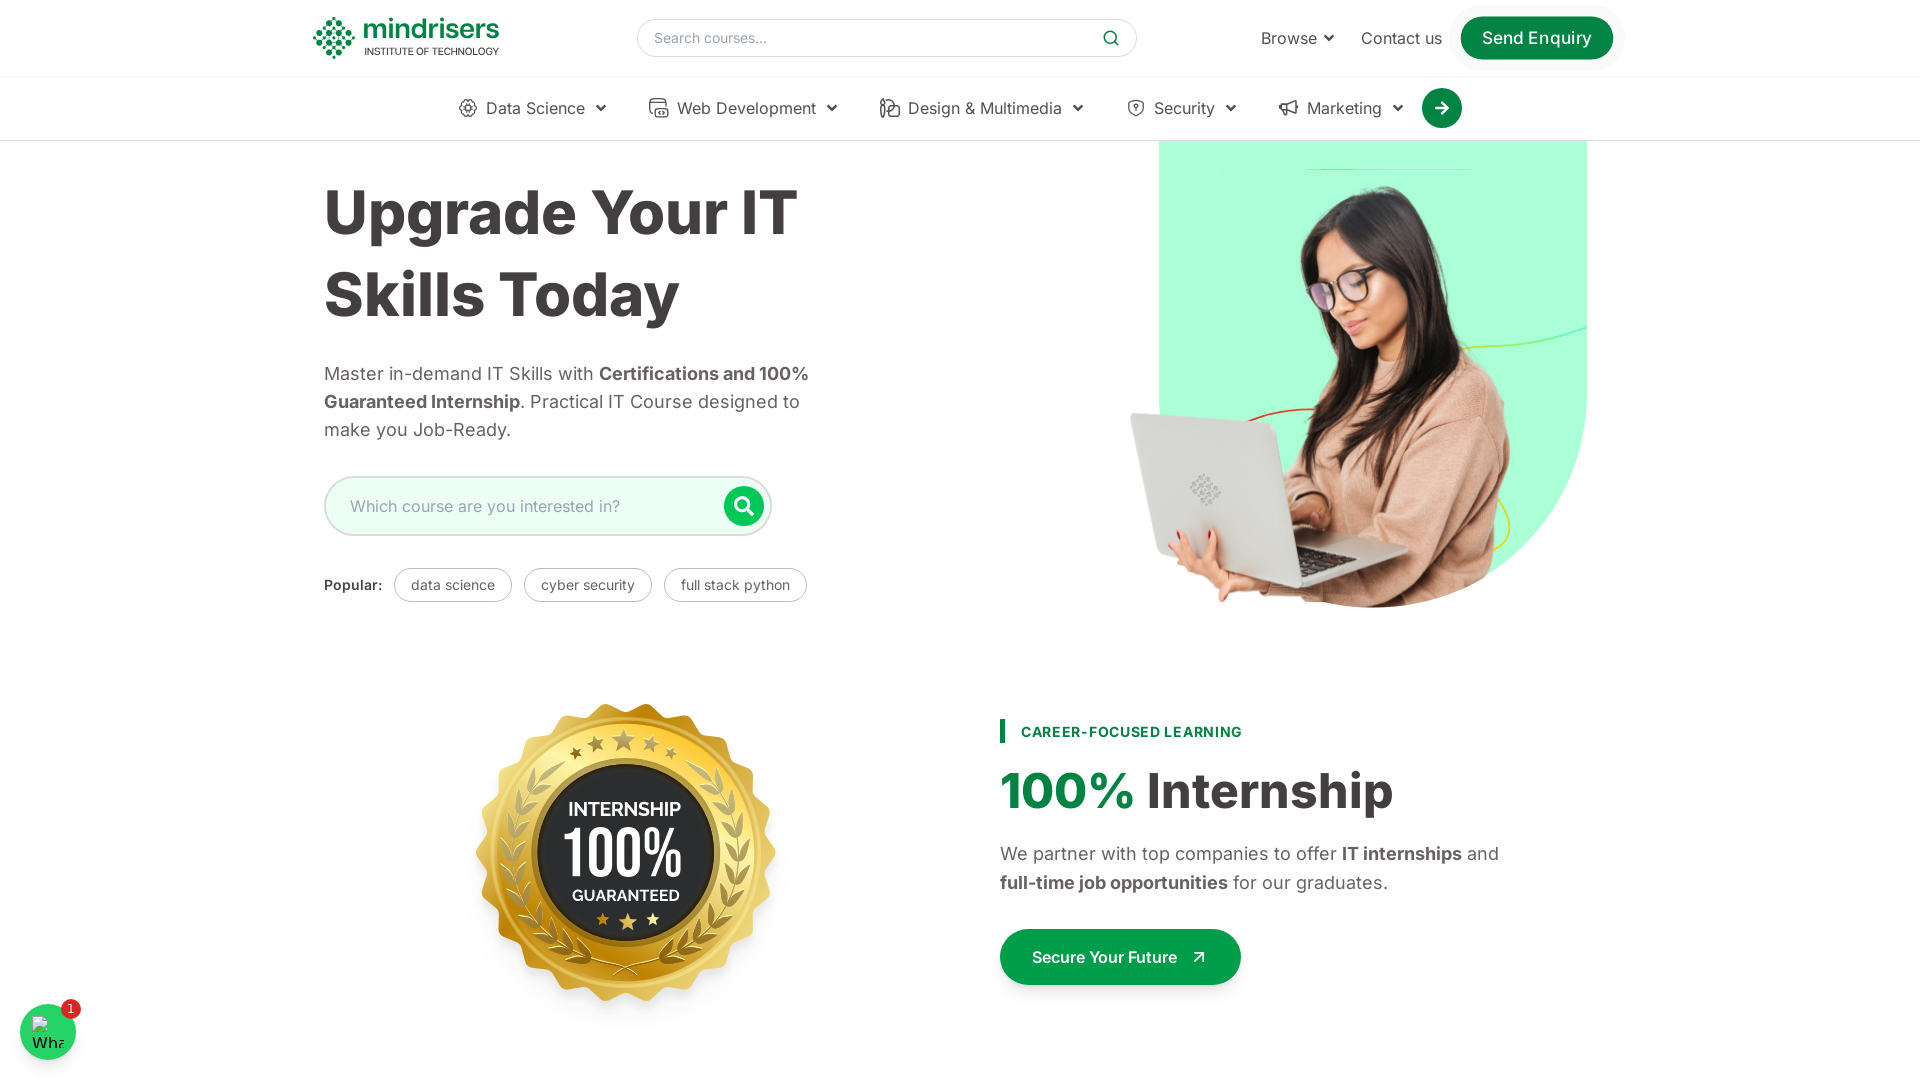

Waited for page DOM content to load completely
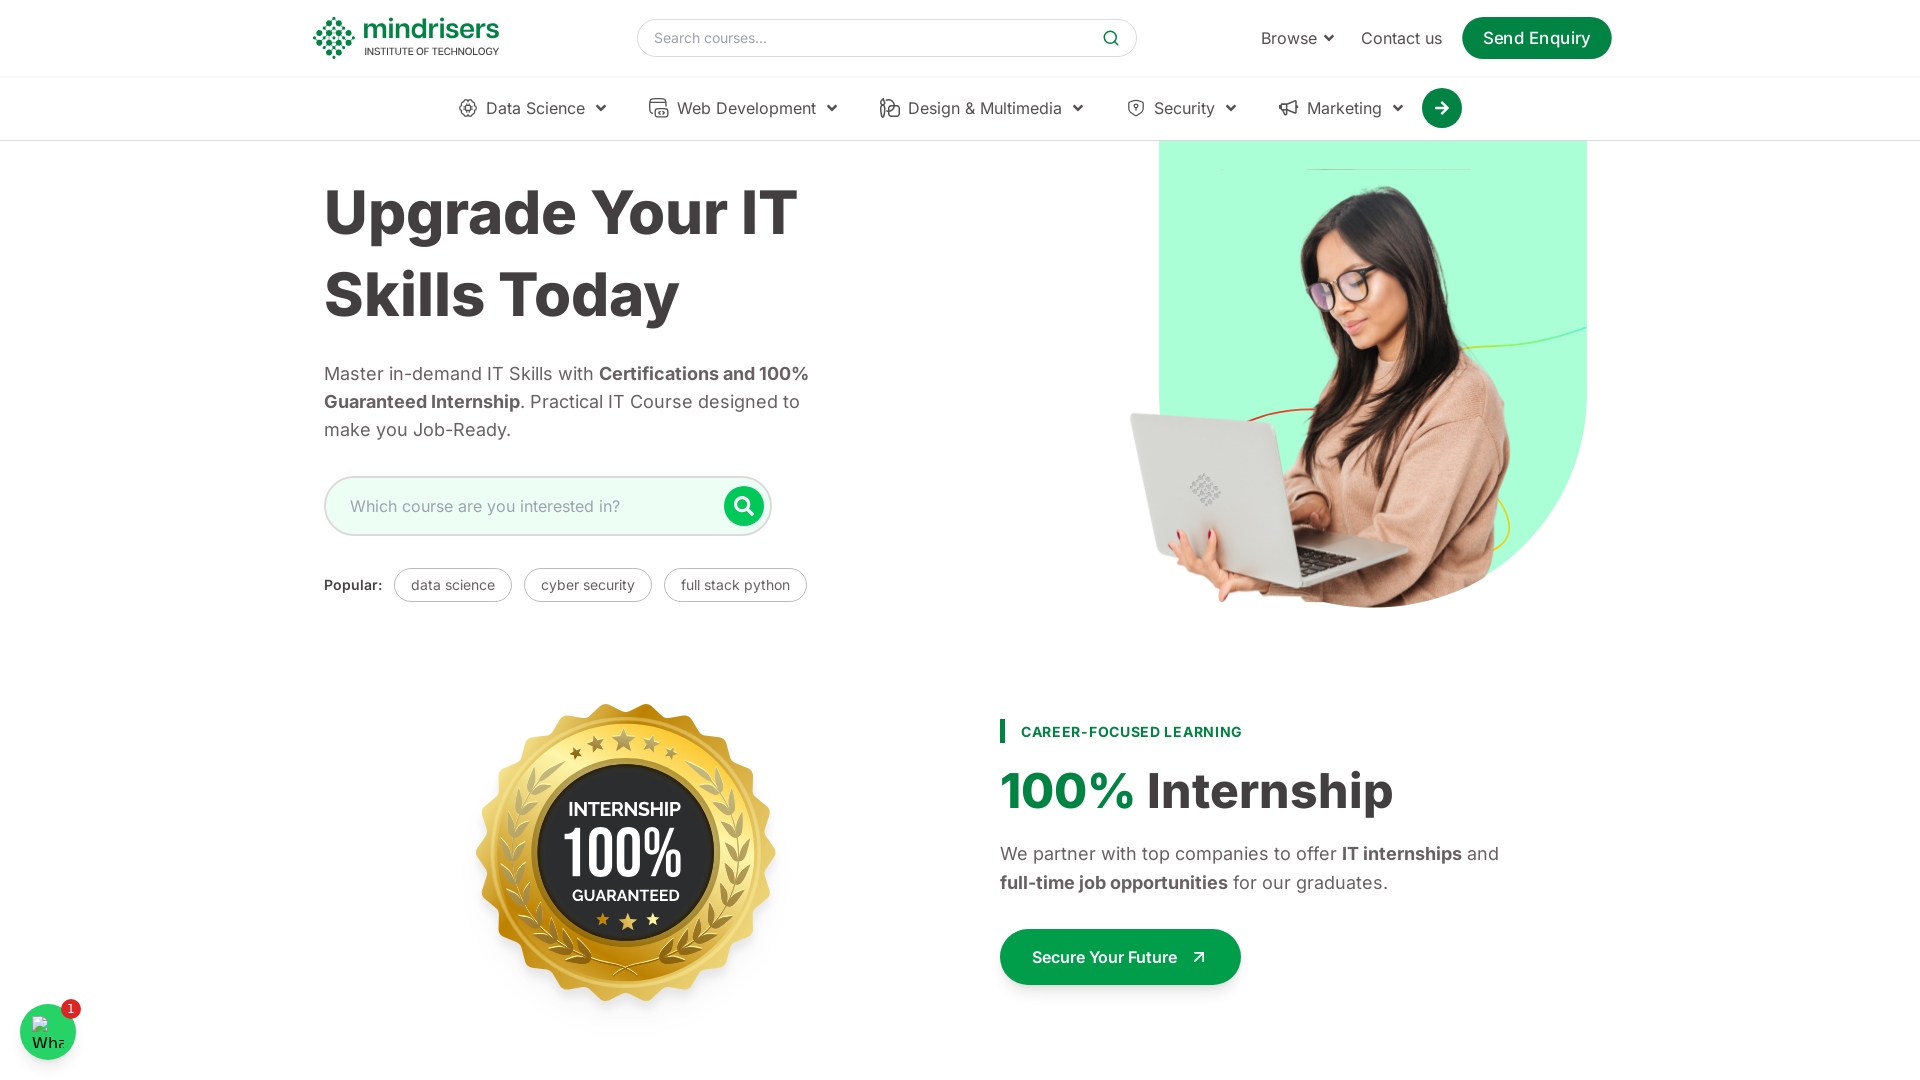

Extracted website title: Best IT Training Institute in kathmandu, Nepal | Mindrisers Institute of Technology
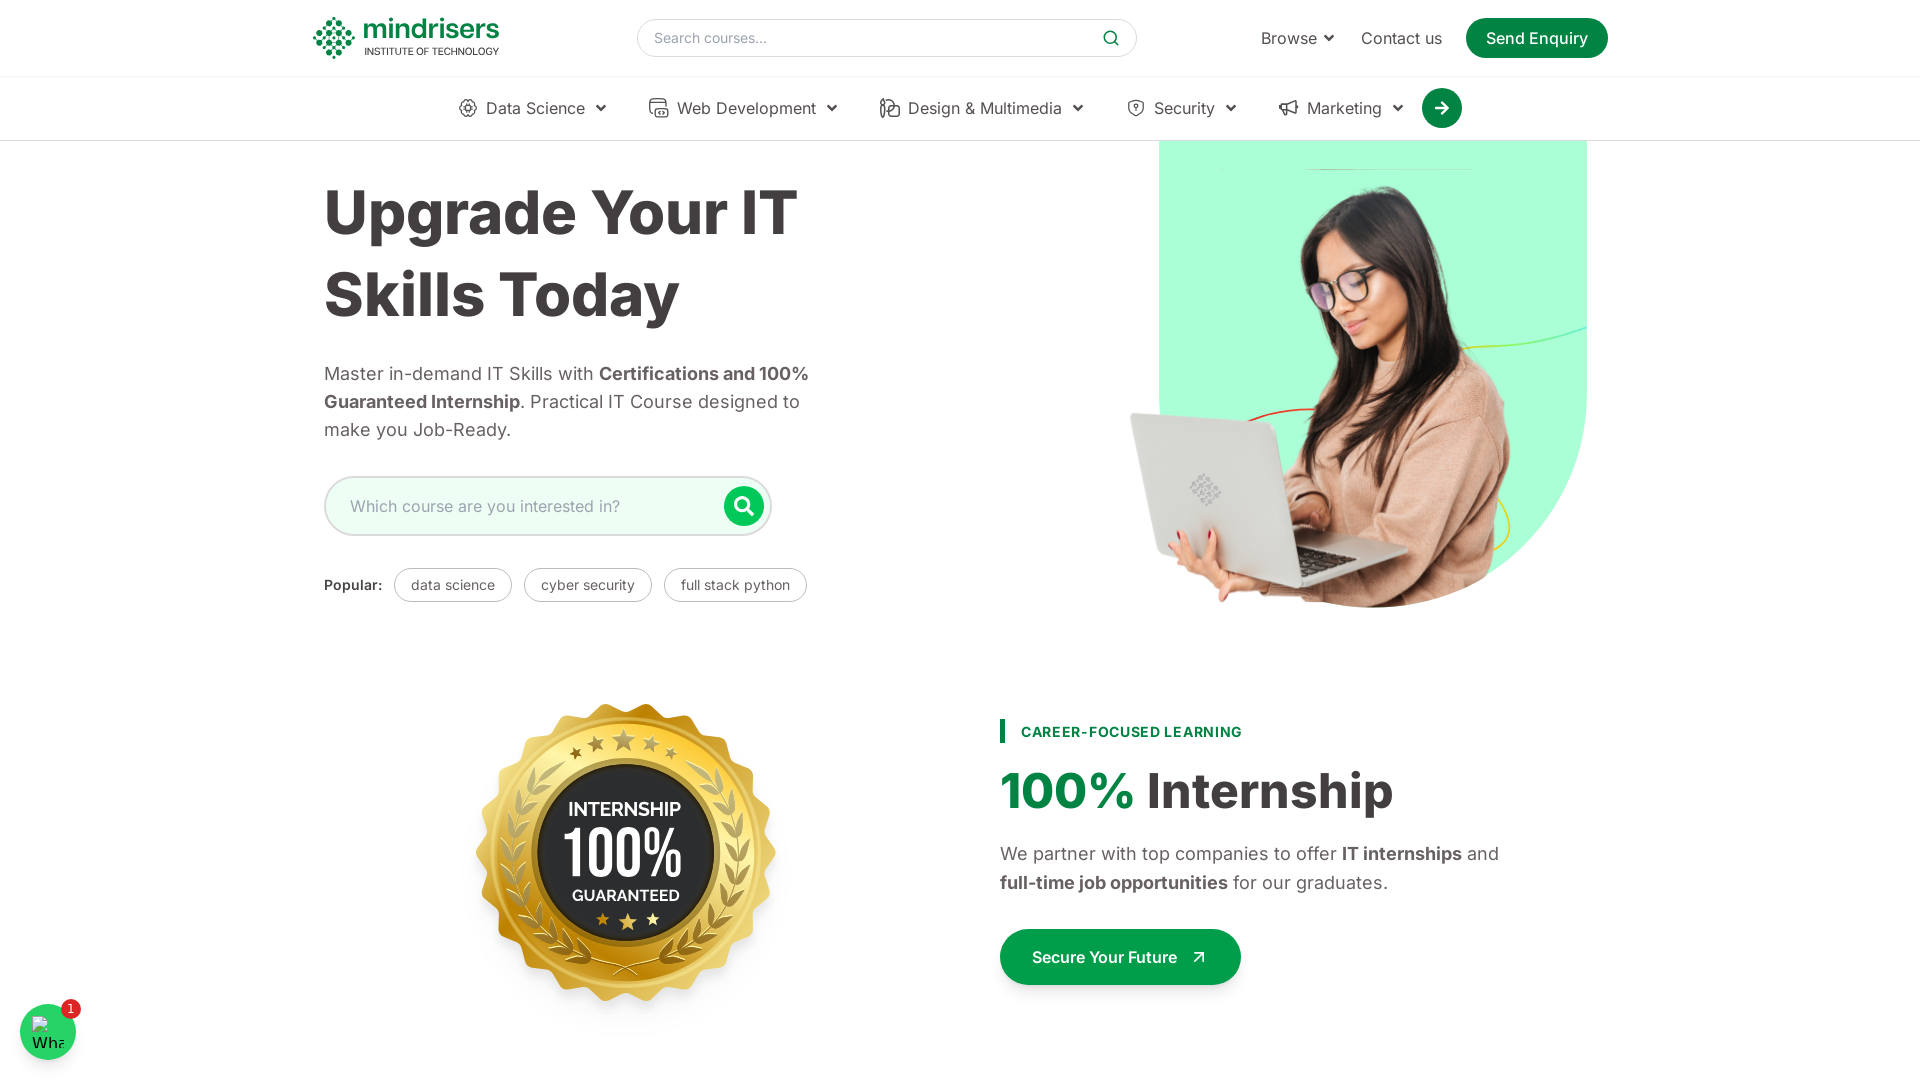

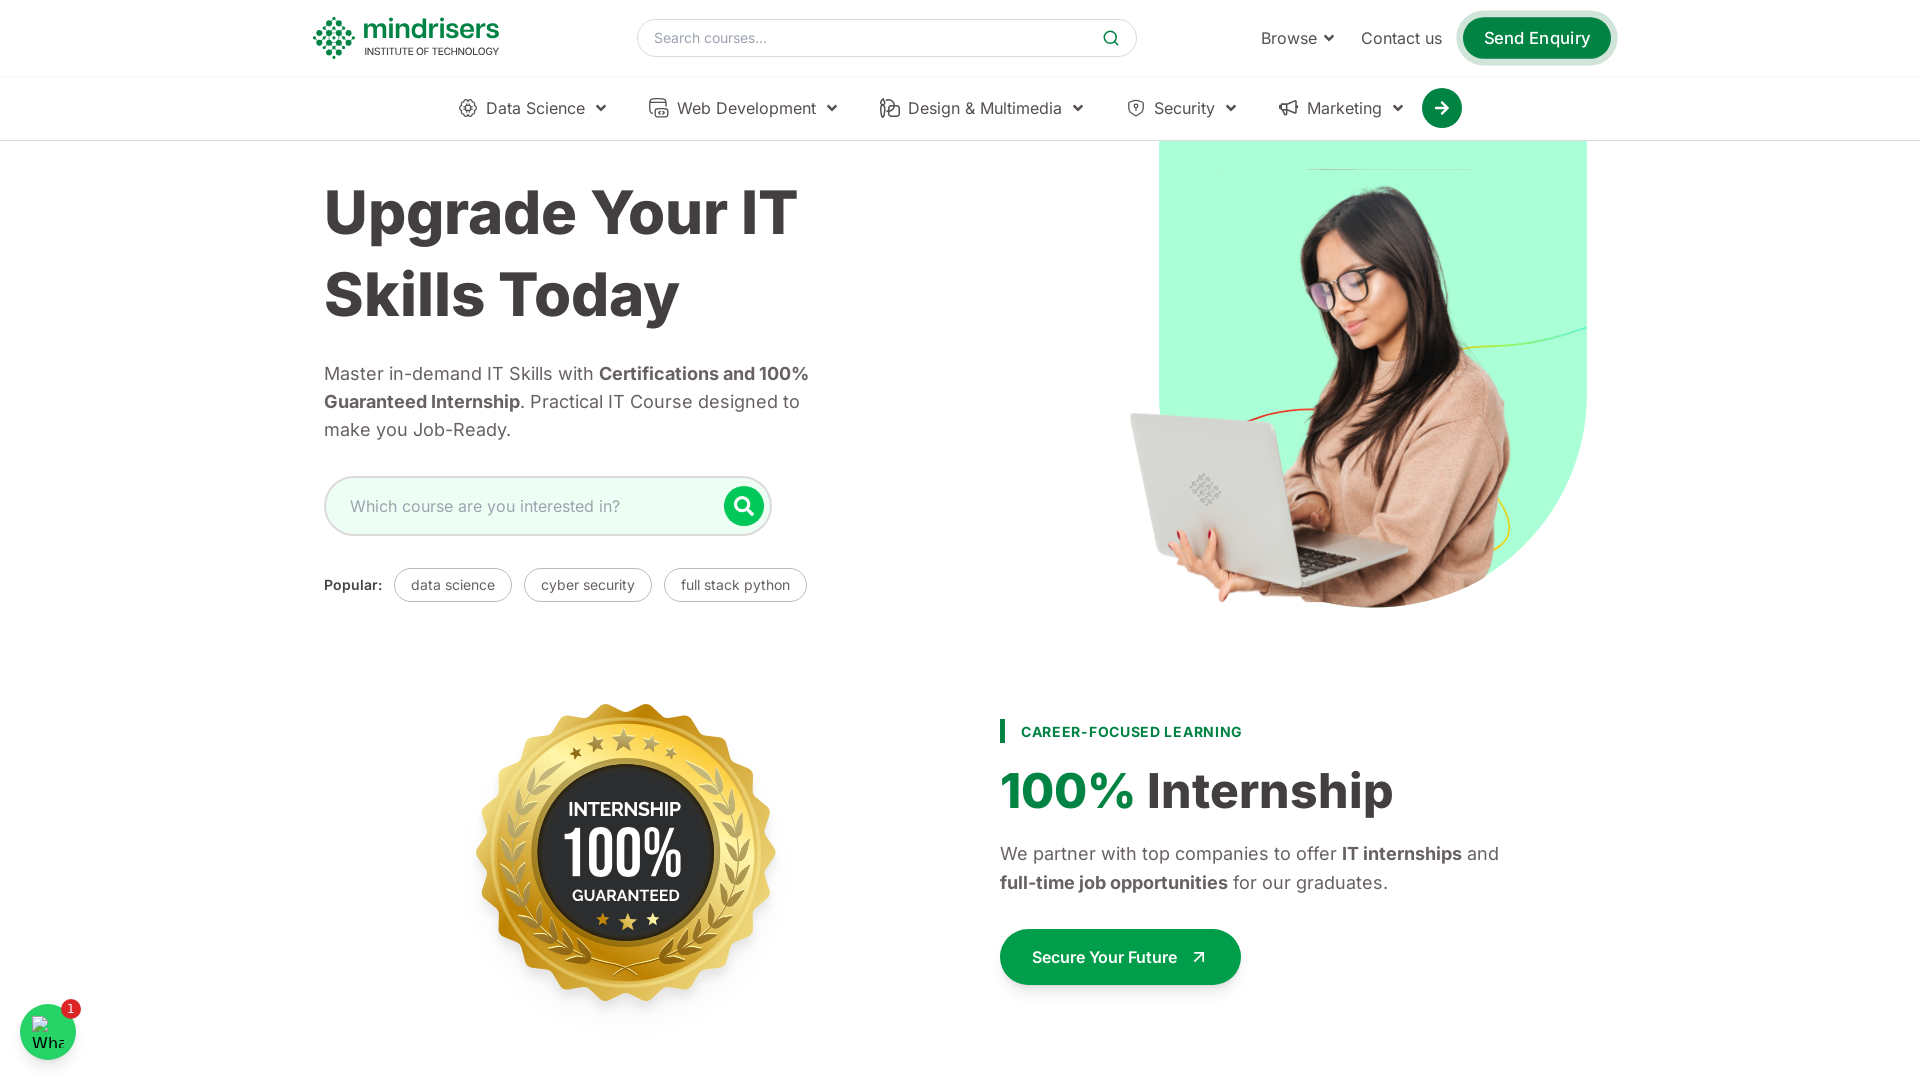